Tests drag and drop functionality by dragging an element to a target and verifying the drop was successful

Starting URL: https://testautomationpractice.blogspot.com/

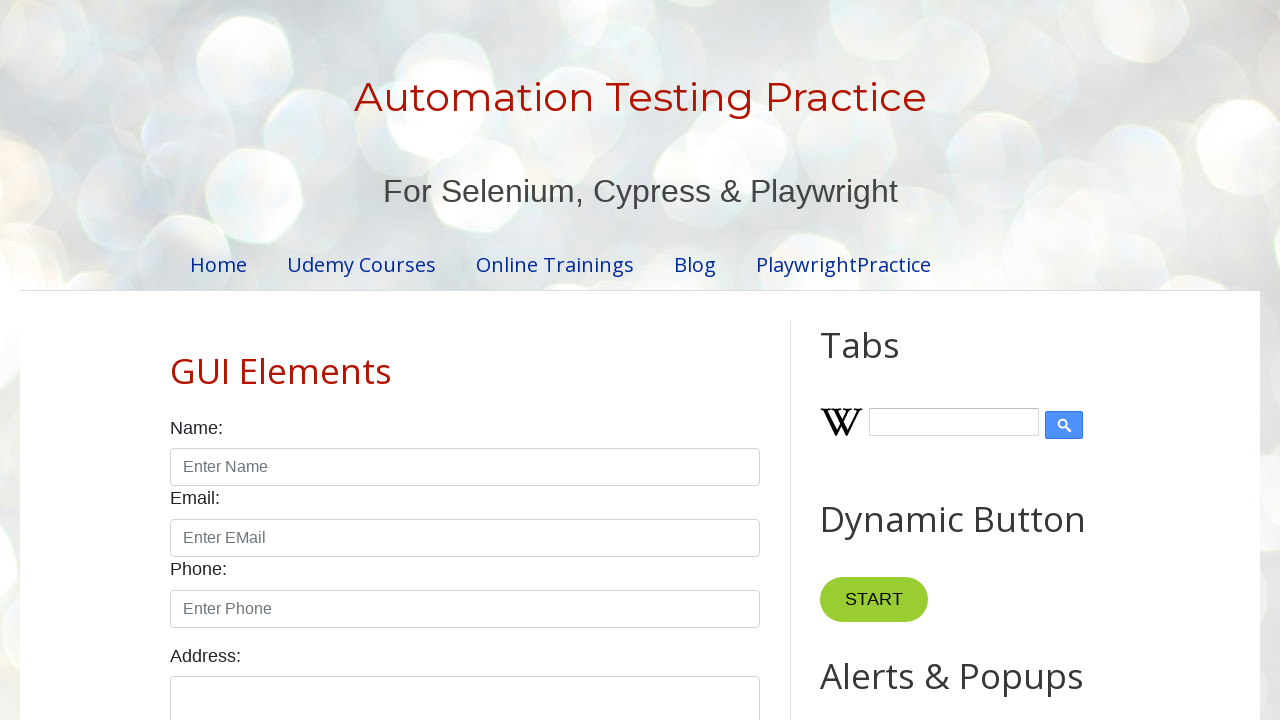

Set viewport size to 1920x950
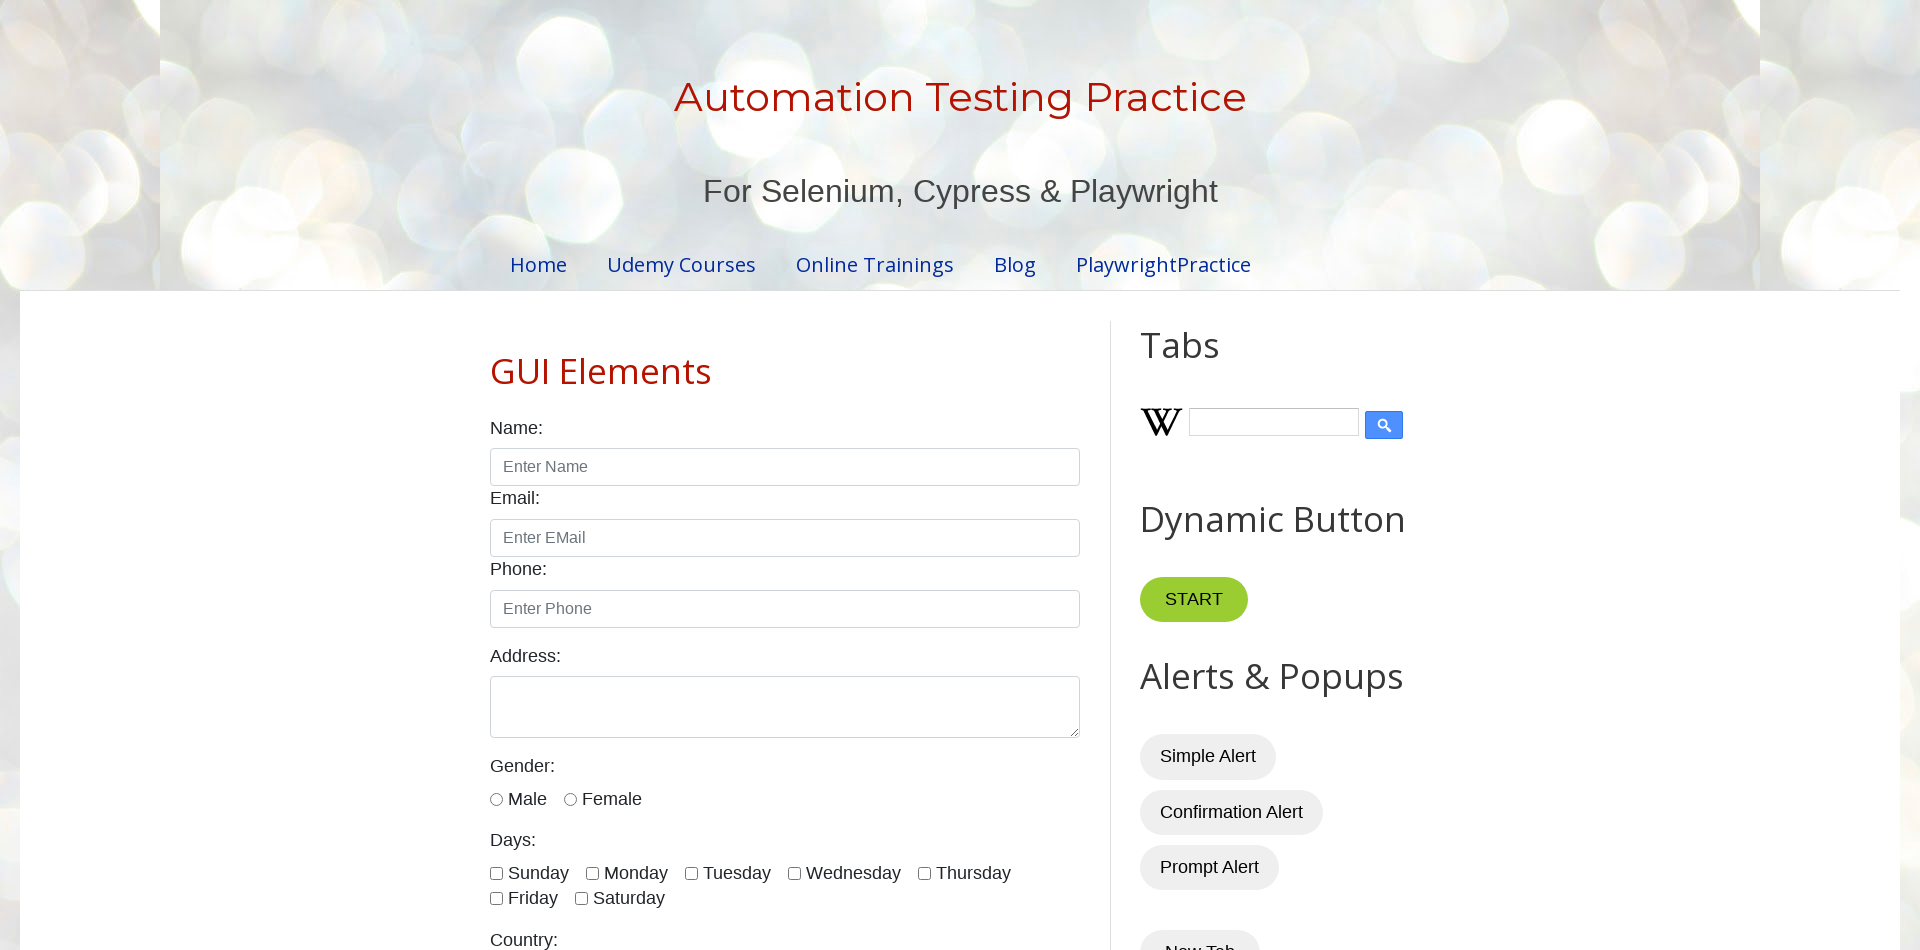

Scrolled down 300 pixels to reveal drag and drop elements
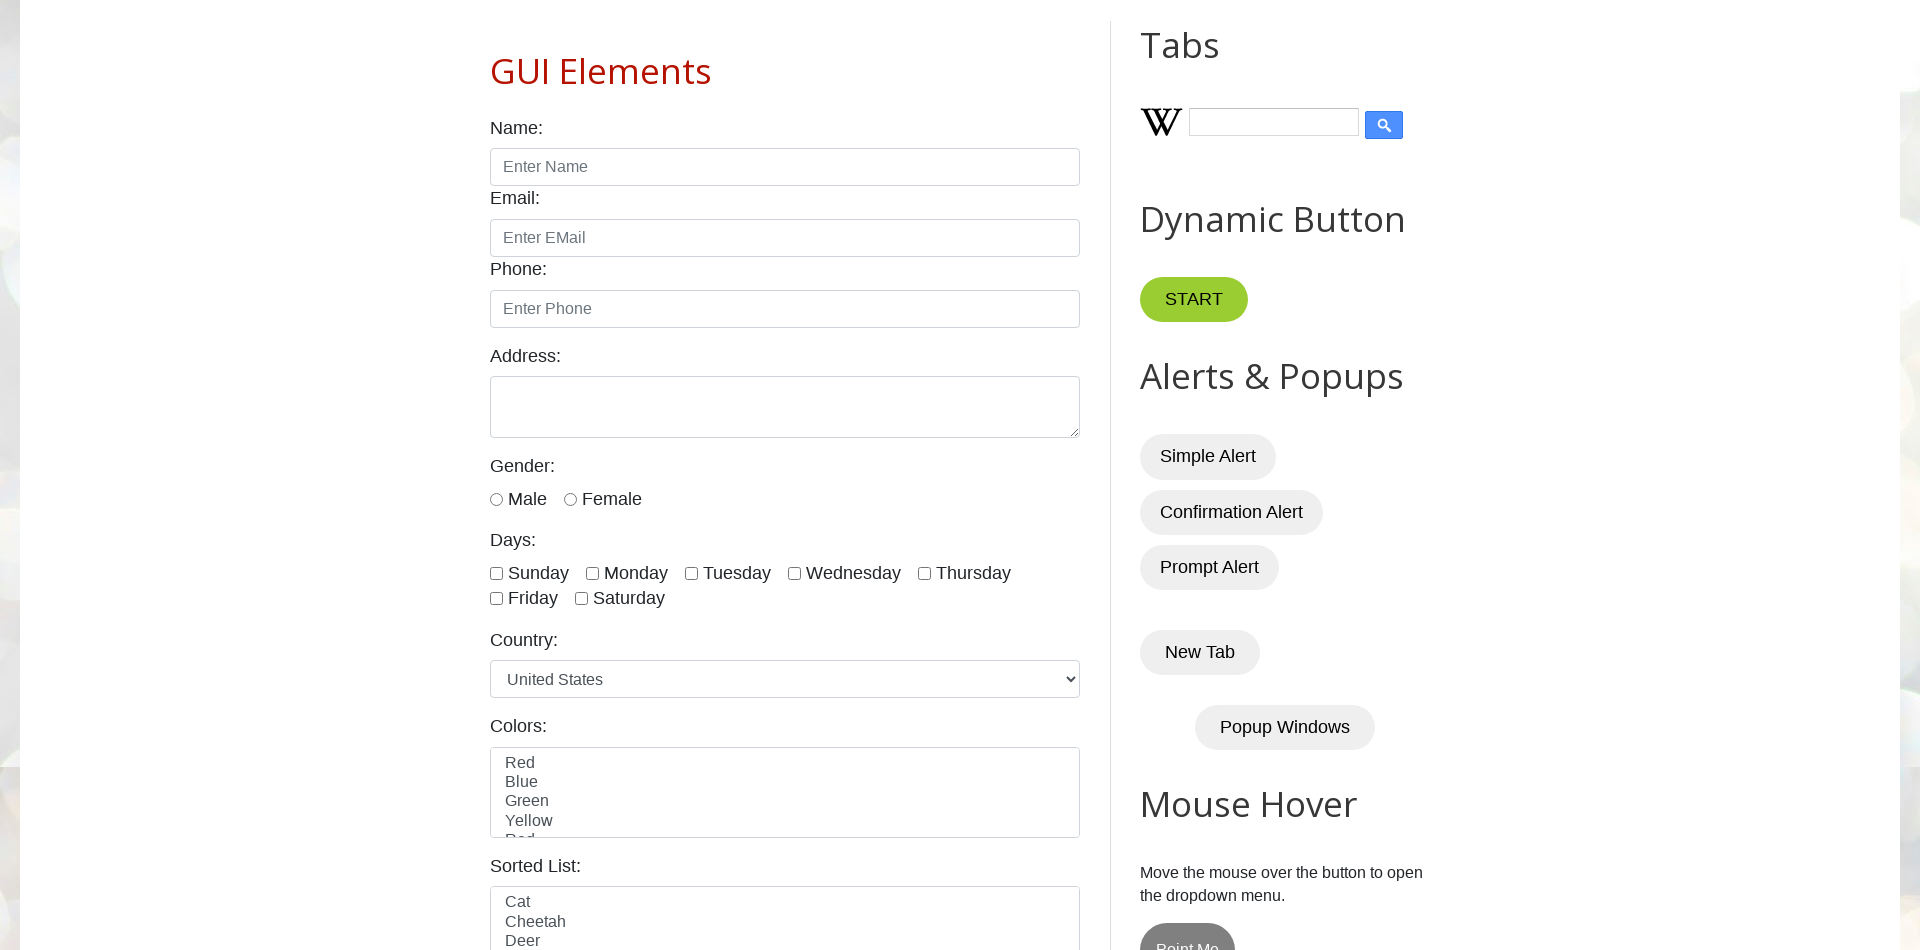

Located source element 'Drag me to my target'
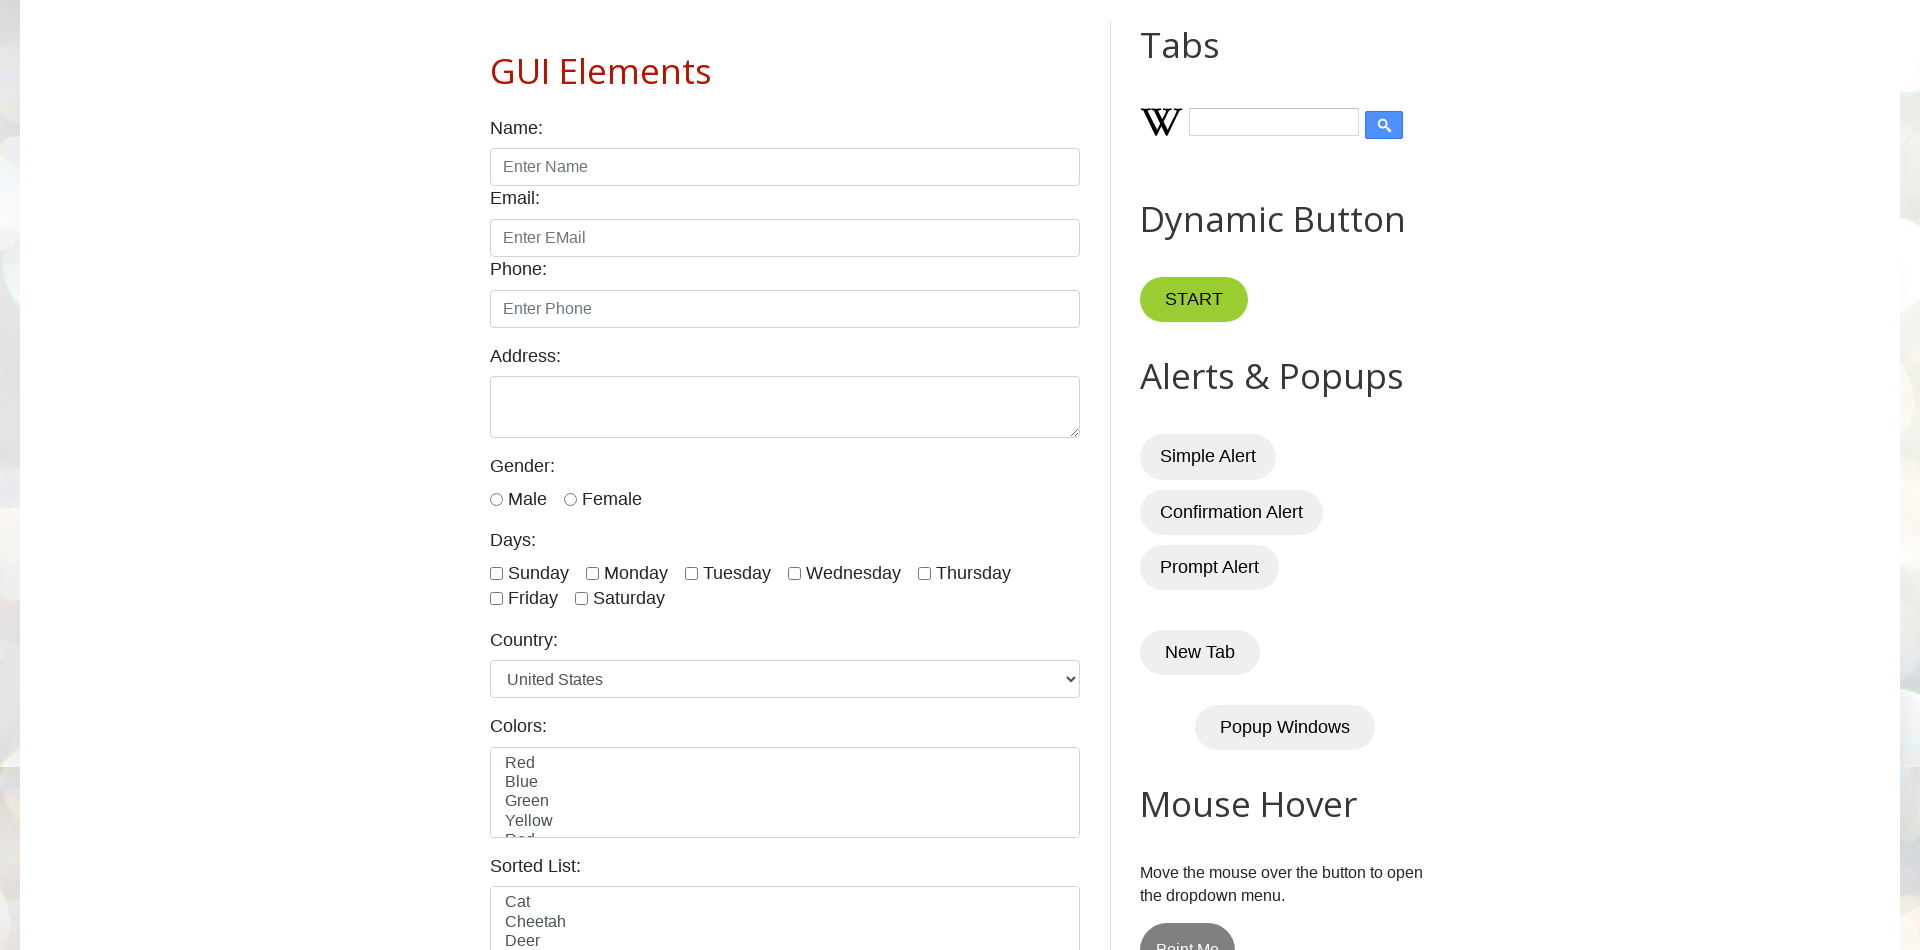

Located target element 'Drop here'
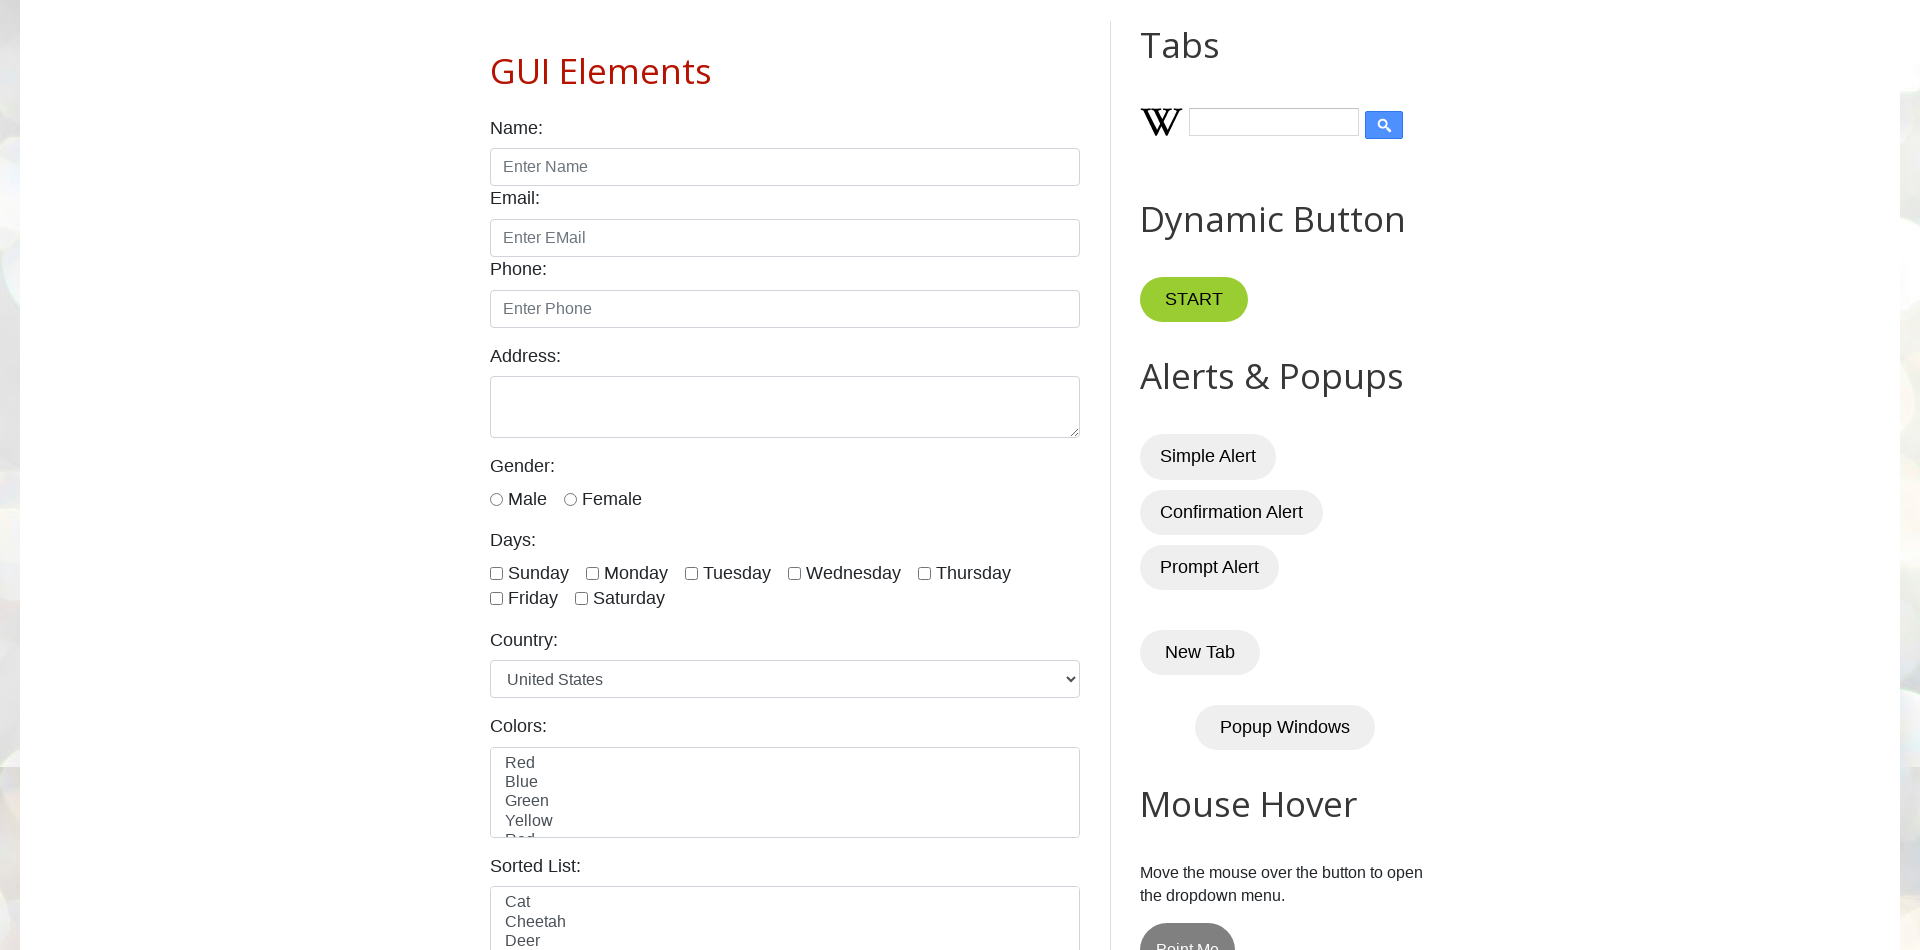

Waited 2000ms before initiating drag and drop
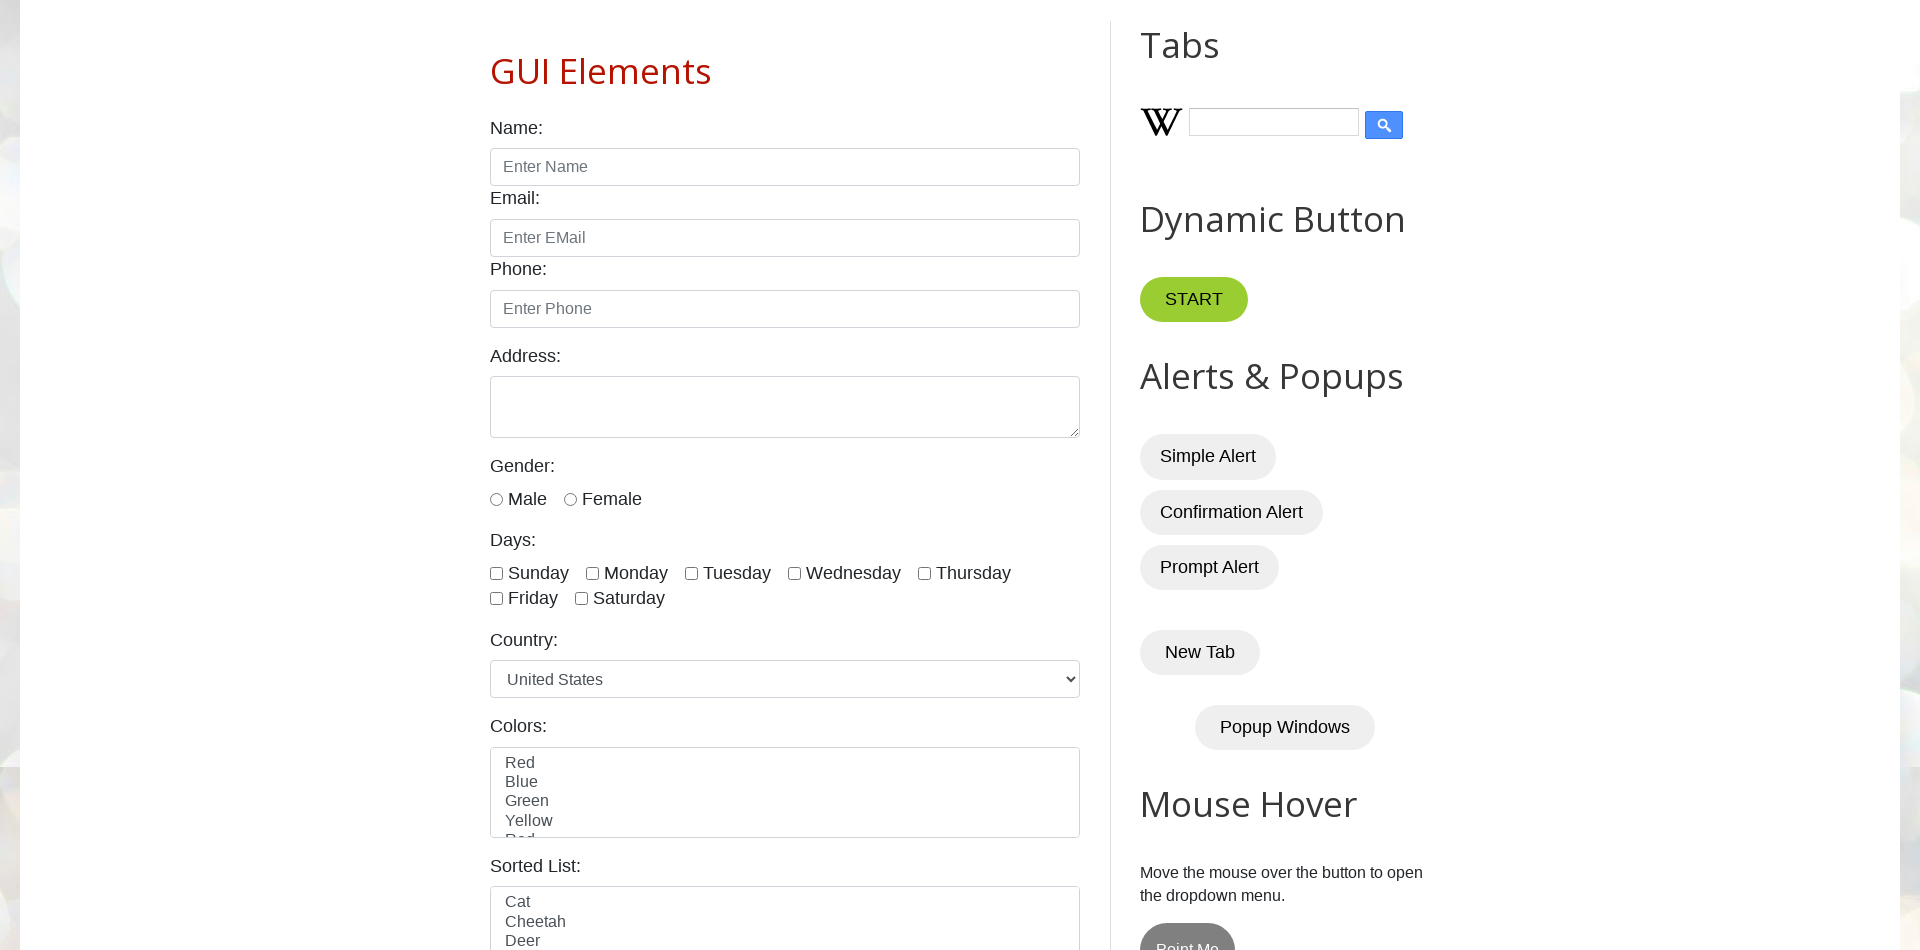

Dragged source element to target element at (1335, 464)
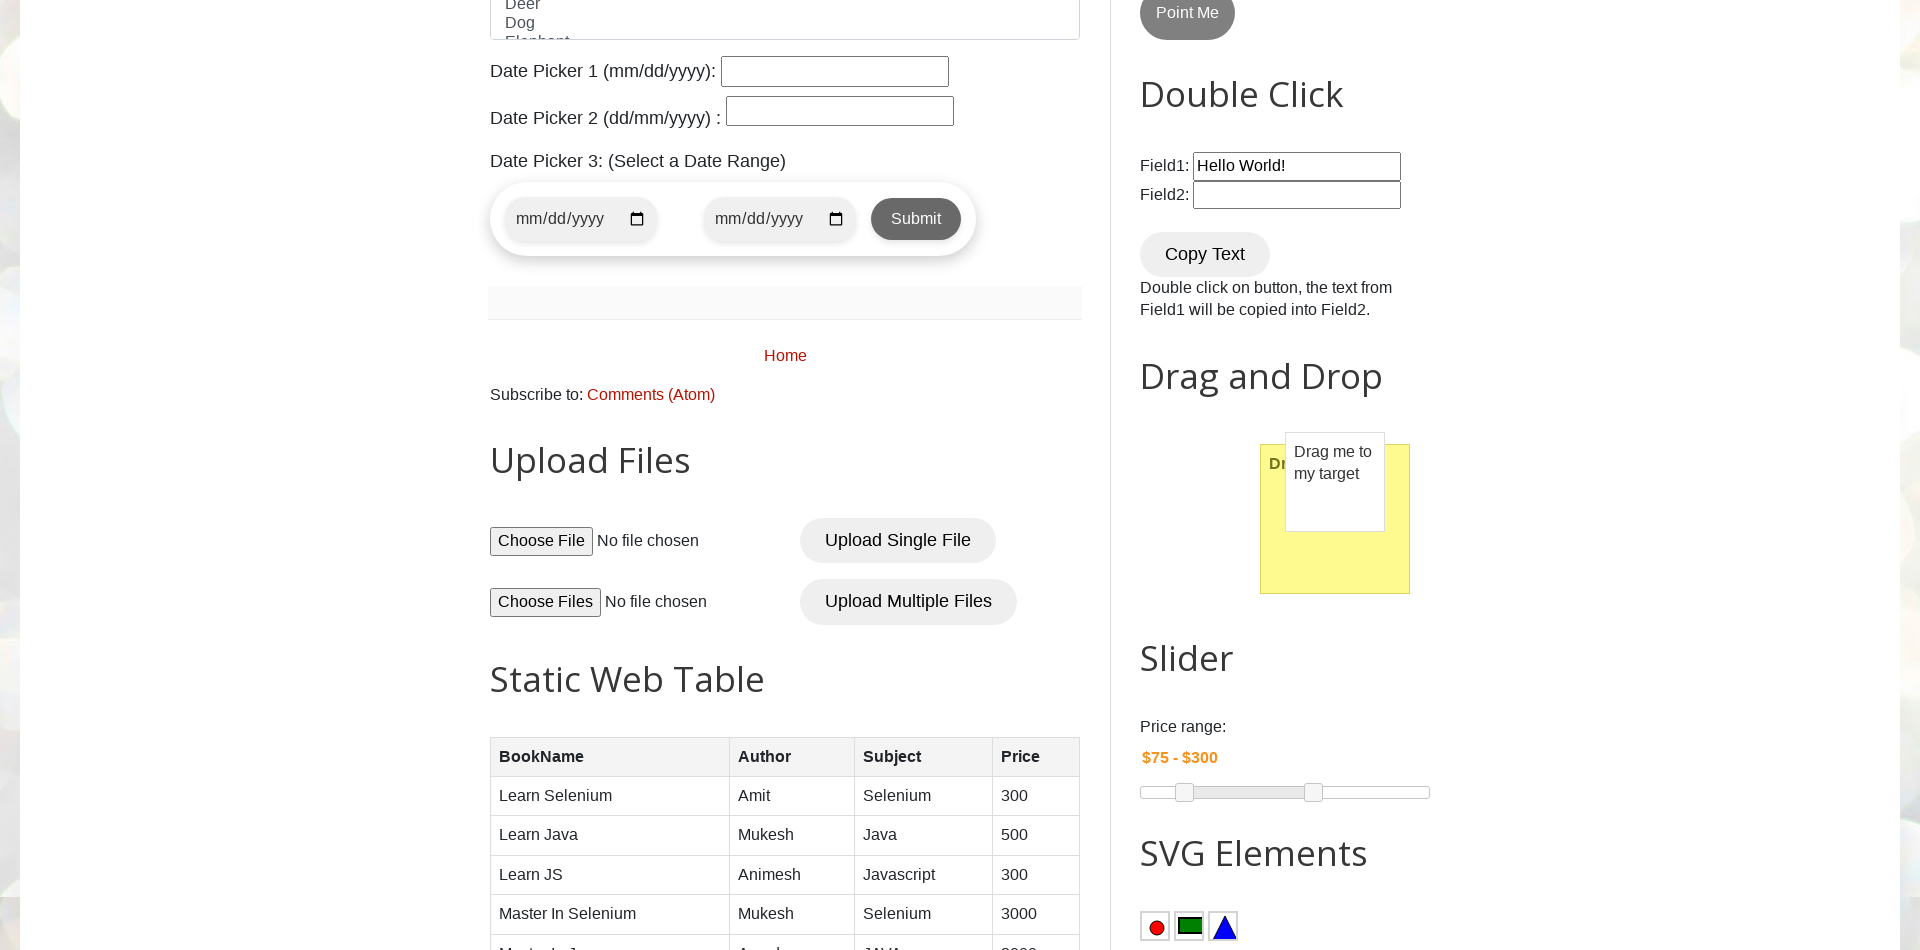

Retrieved dropped element text content
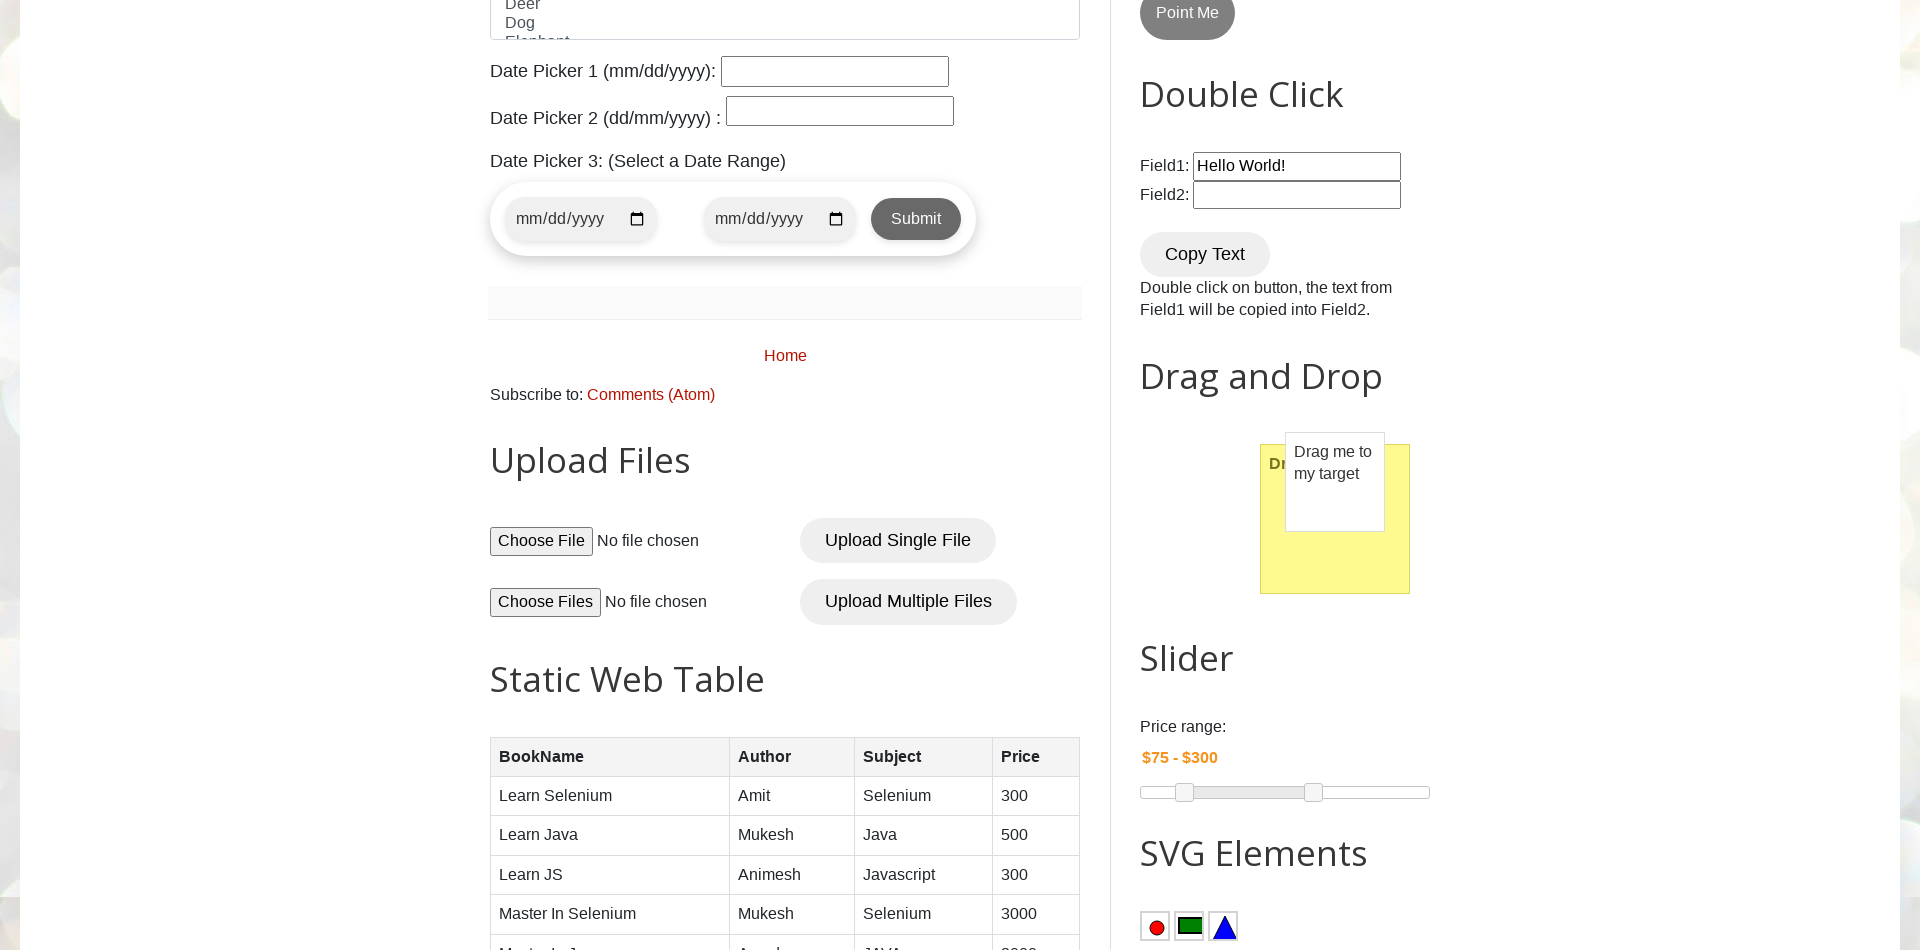

Verified drop was successful - text content equals 'Dropped!'
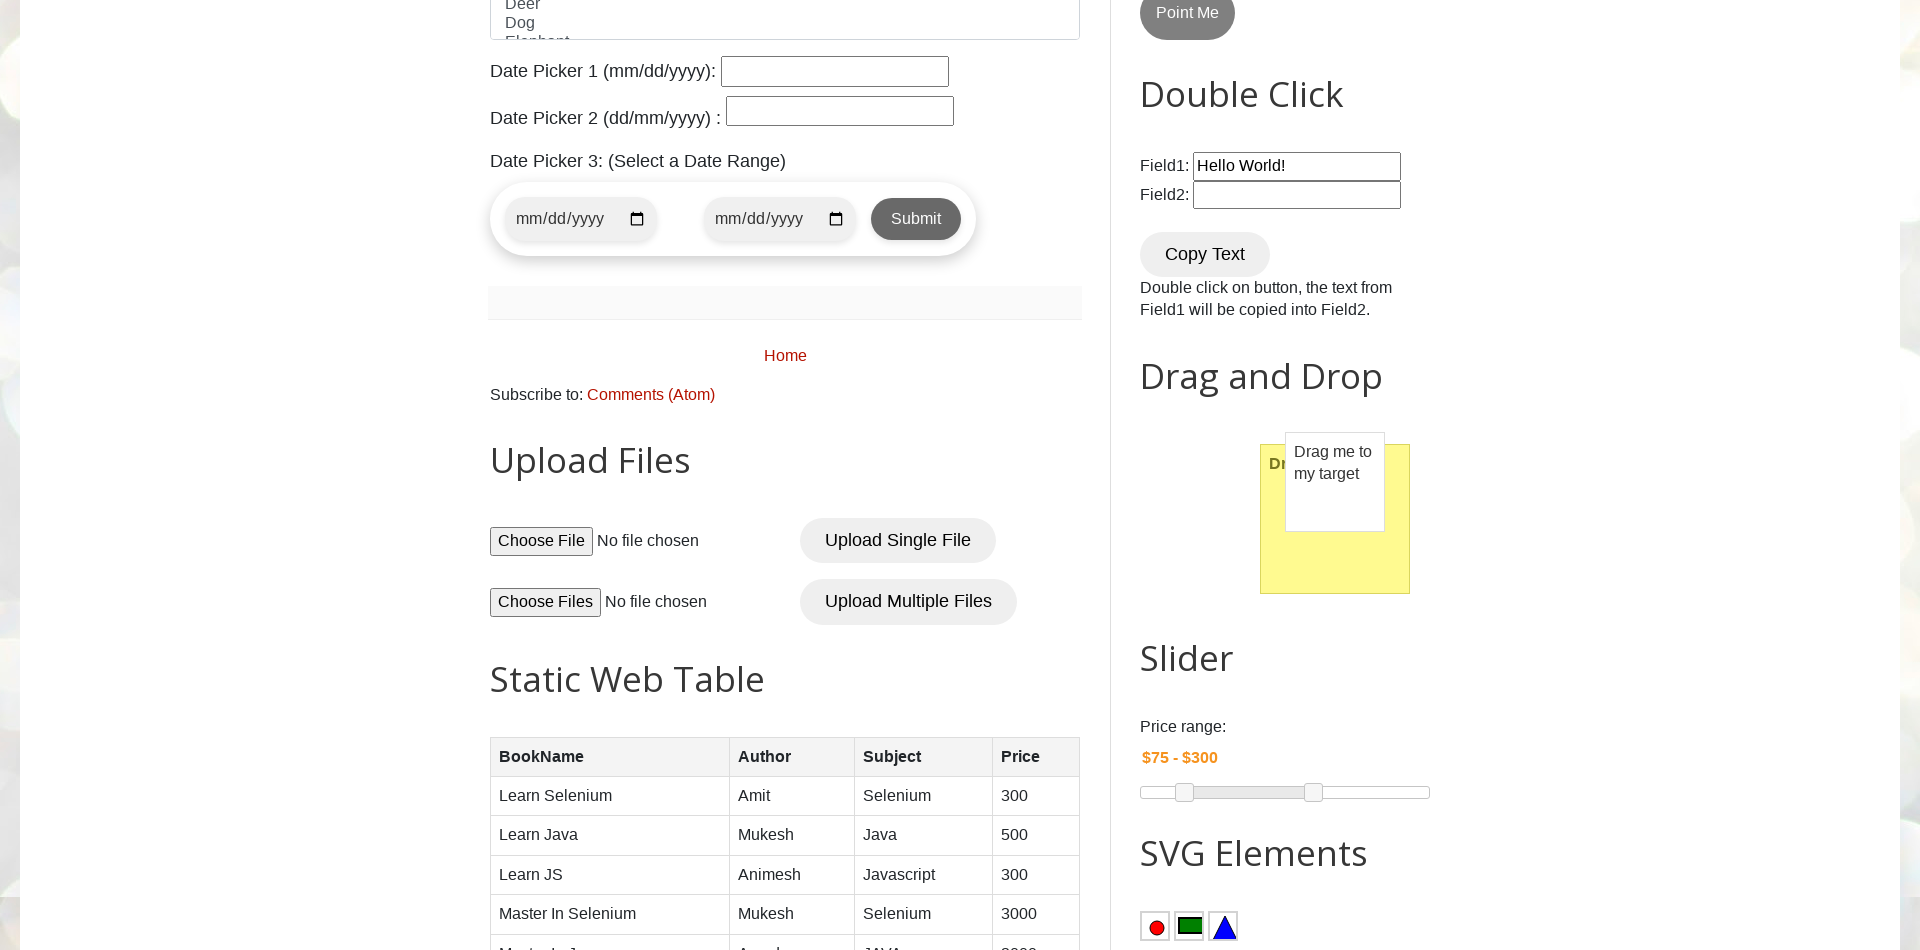

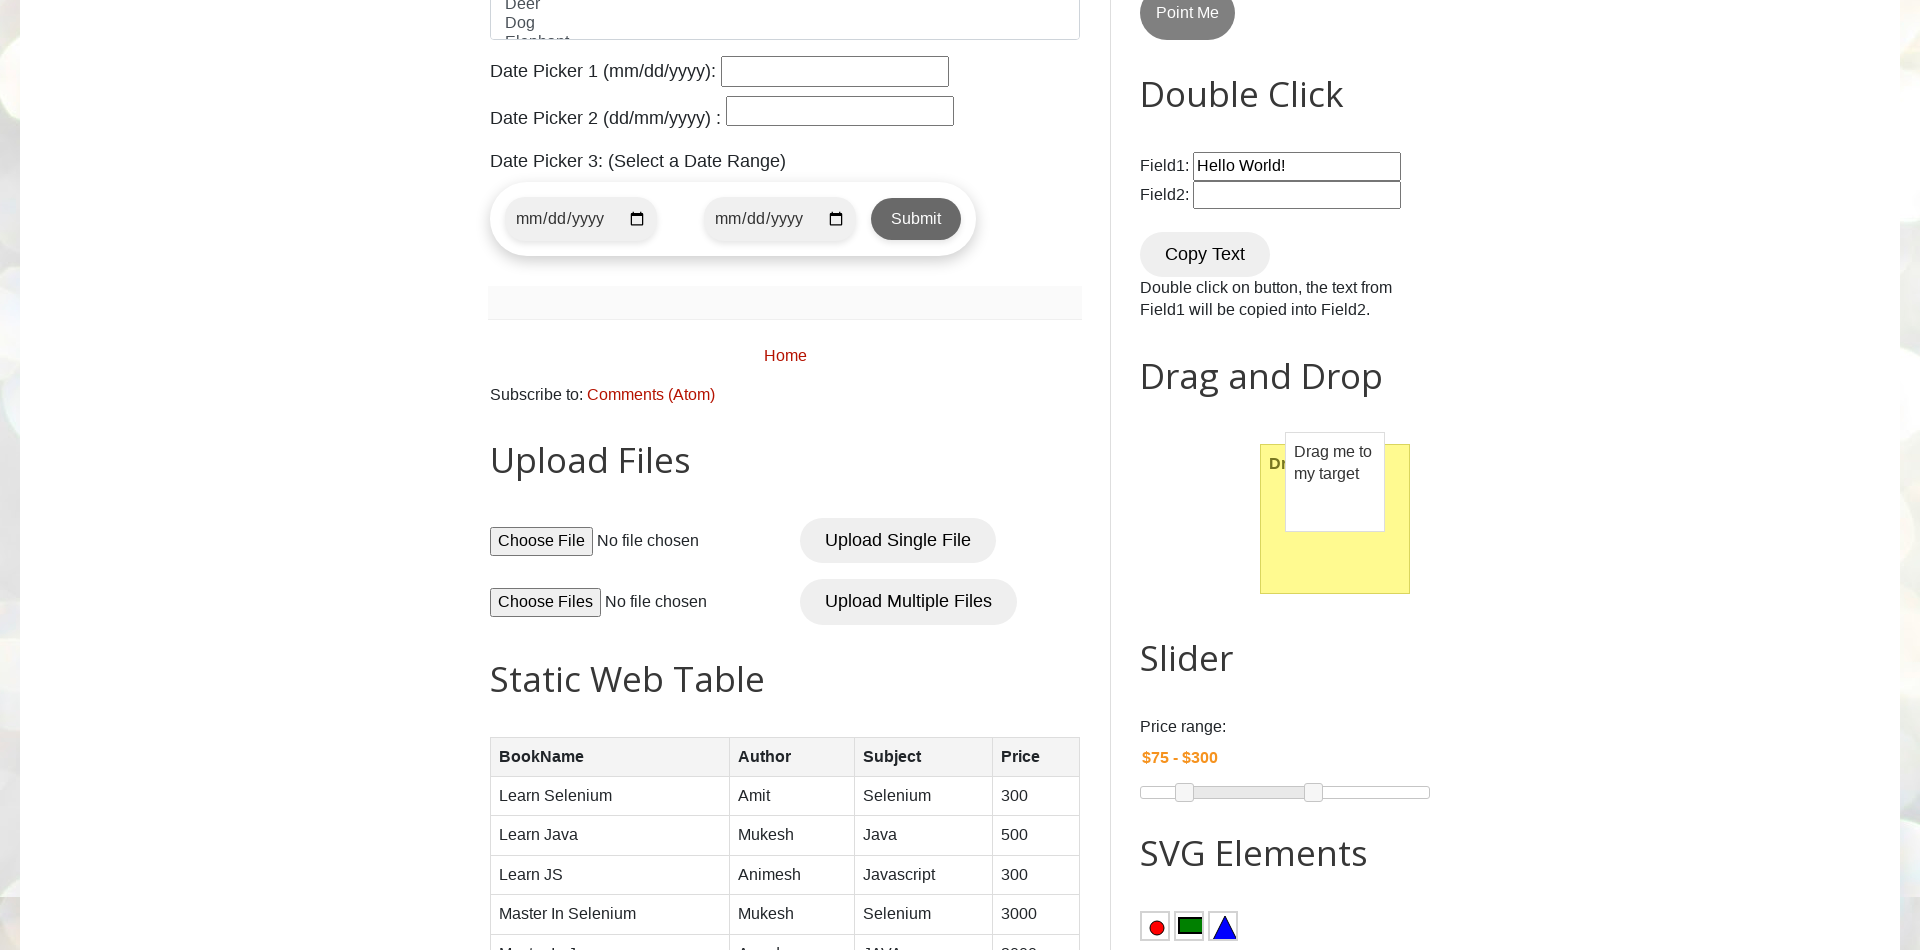